Tests various checkbox interactions on LeafGround practice site including basic checkbox, notification checkbox, language selection, tri-state checkbox, toggle switch, disabled checkbox verification, and multi-select dropdown.

Starting URL: https://leafground.com/checkbox.xhtml

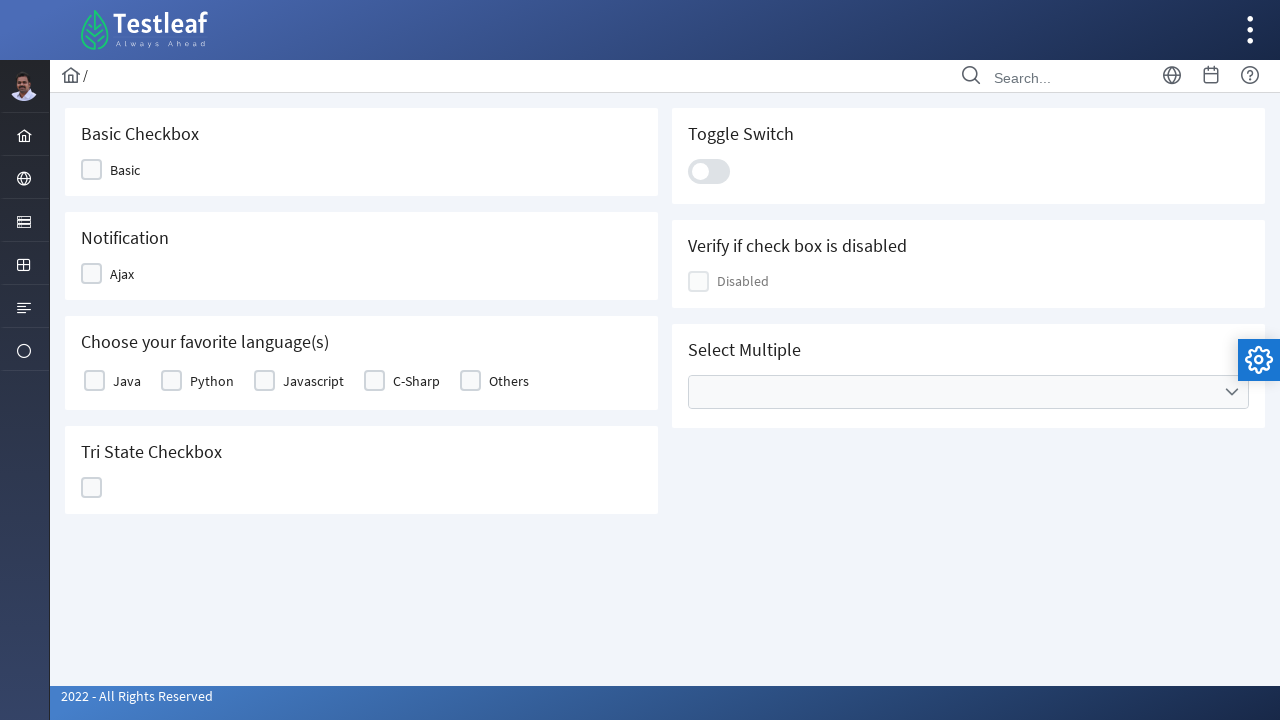

Clicked the basic checkbox at (92, 170) on (//div[@class='ui-selectbooleancheckbox ui-chkbox ui-widget']/div[@class='ui-chk
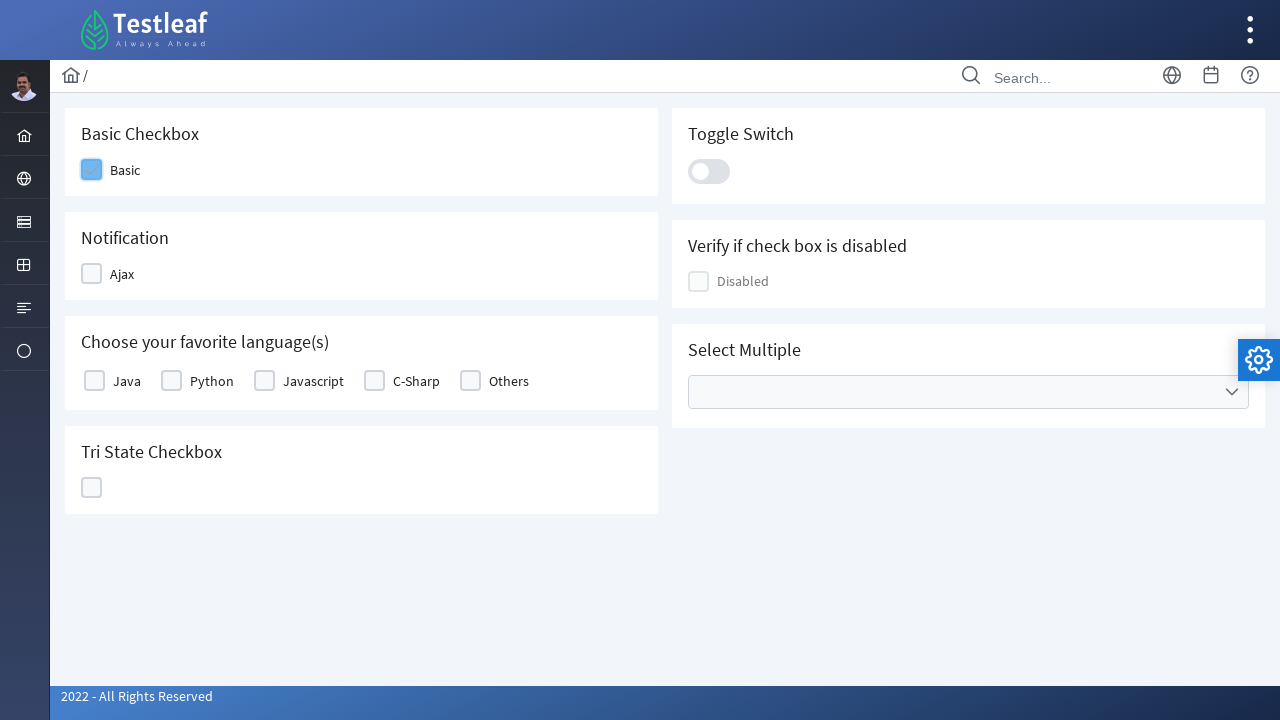

Clicked the notification checkbox at (116, 274) on (//div[@class='ui-selectbooleancheckbox ui-chkbox ui-widget'])[2]
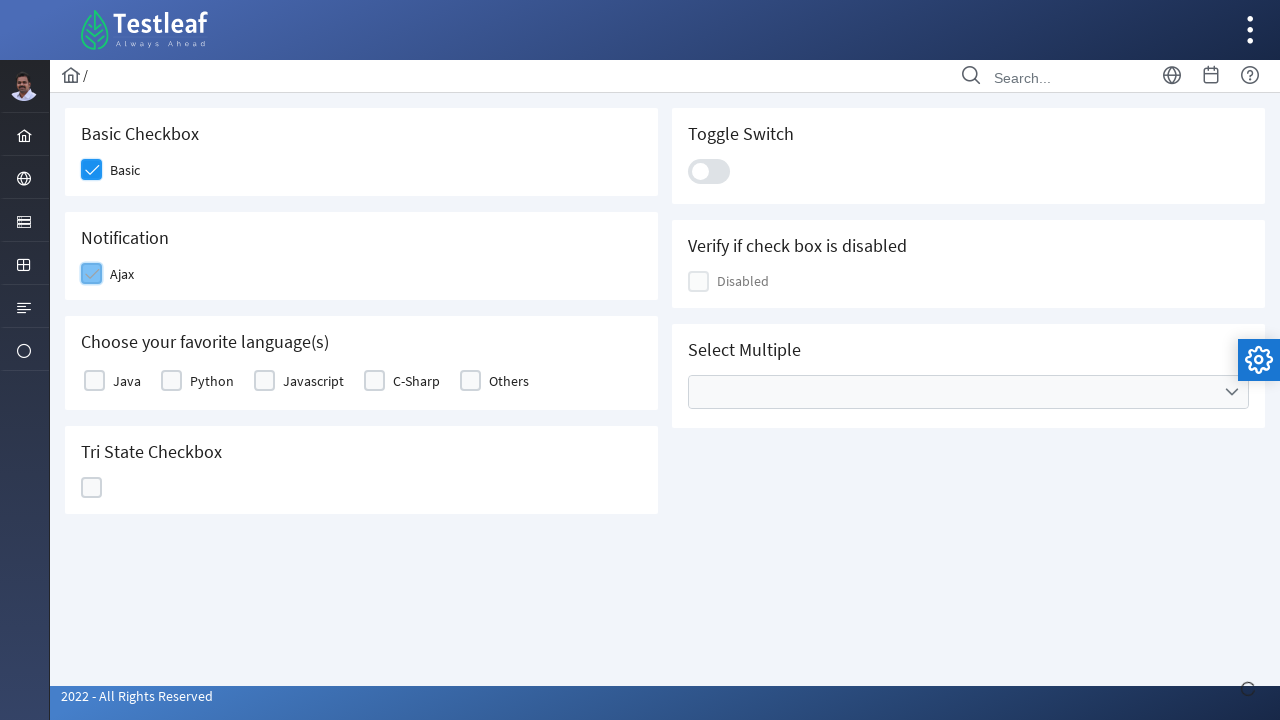

Notification message appeared
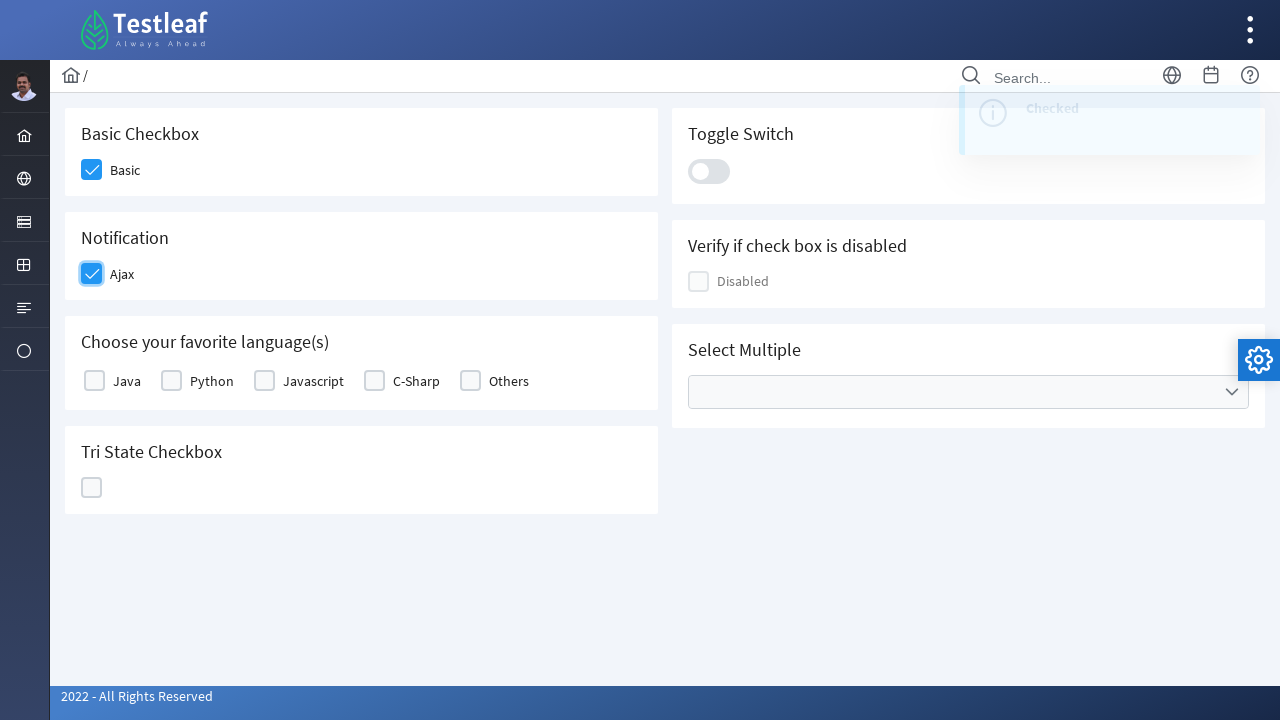

Clicked favorite language checkbox at (94, 381) on (//table[@class='ui-selectmanycheckbox ui-widget']/tbody/tr/td/div)[1]
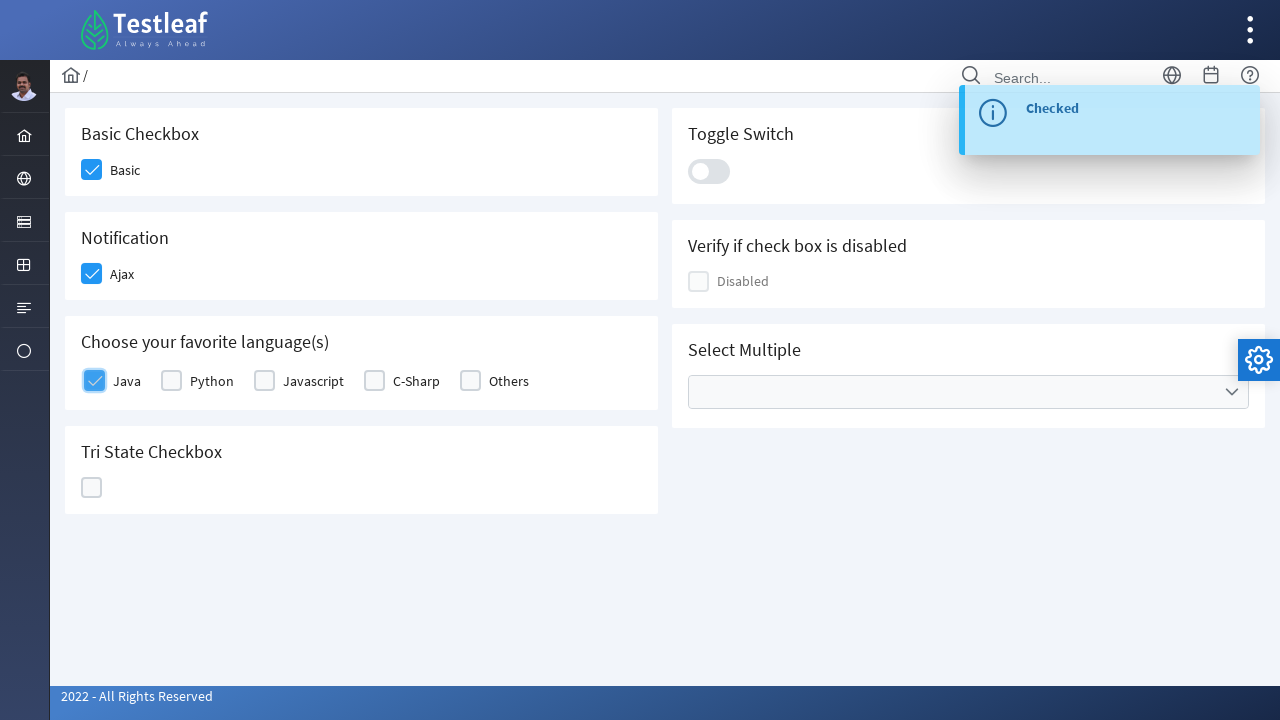

Clicked the tri-state checkbox at (92, 488) on //div[contains(@data-iconstates,'["","ui-icon ui-icon-check","ui-icon ui-icon-cl
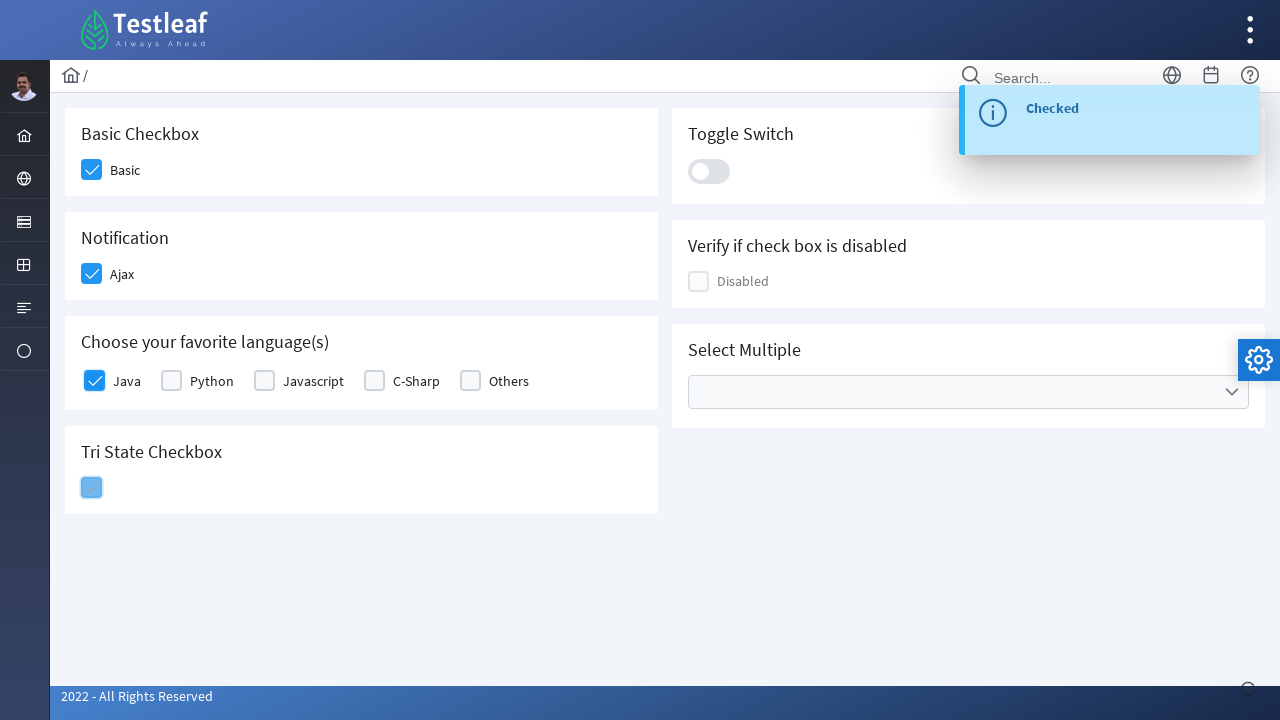

Tri-state notification message appeared
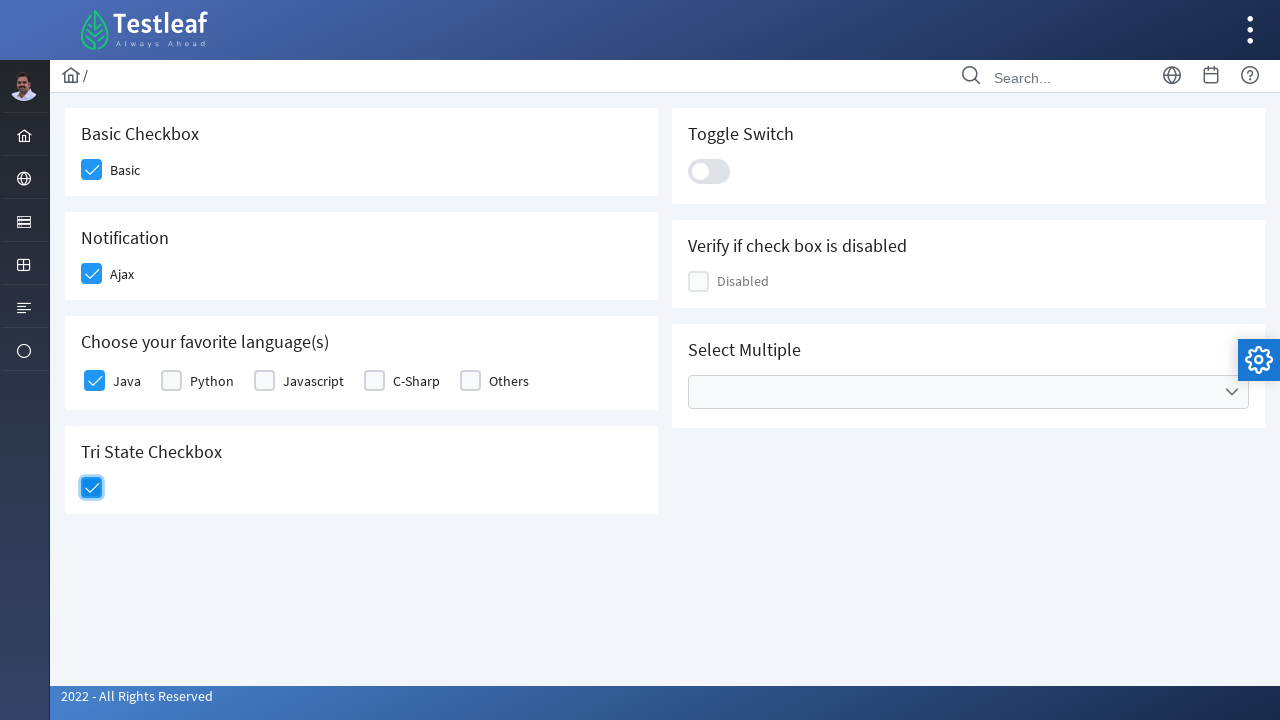

Clicked the toggle switch at (709, 171) on xpath=//div[@class='ui-toggleswitch-slider']
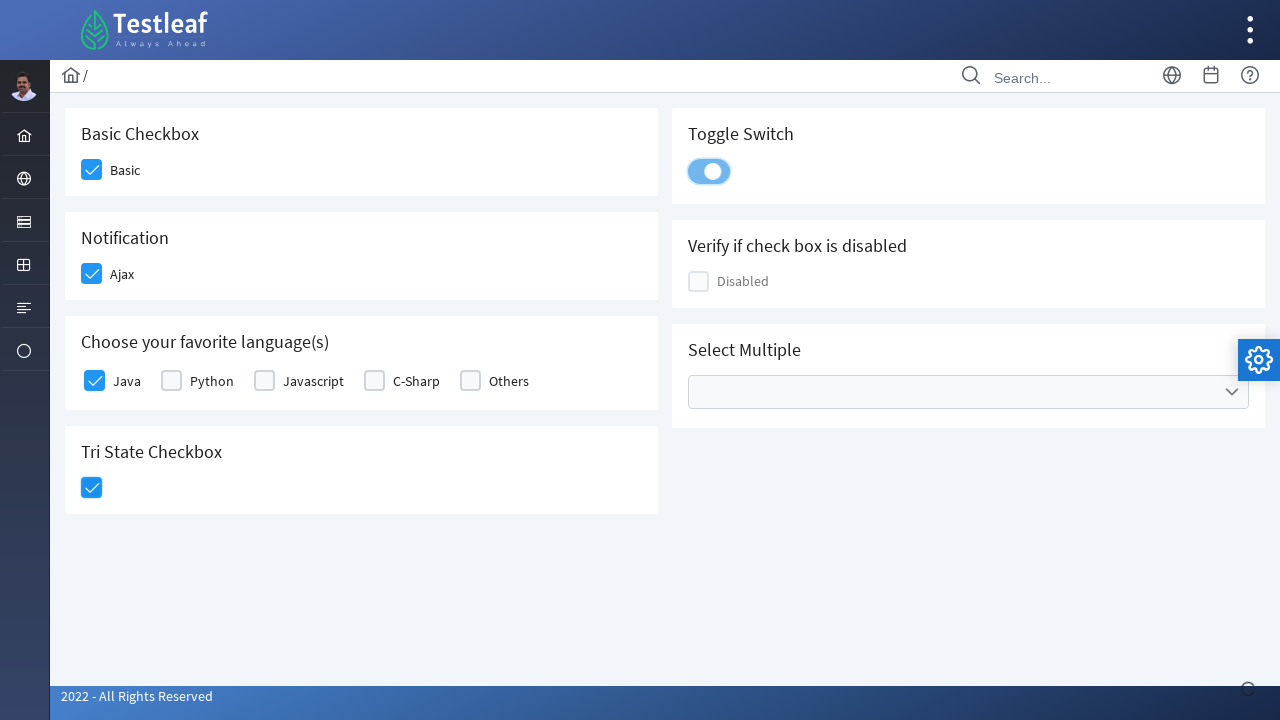

Toggle notification message appeared
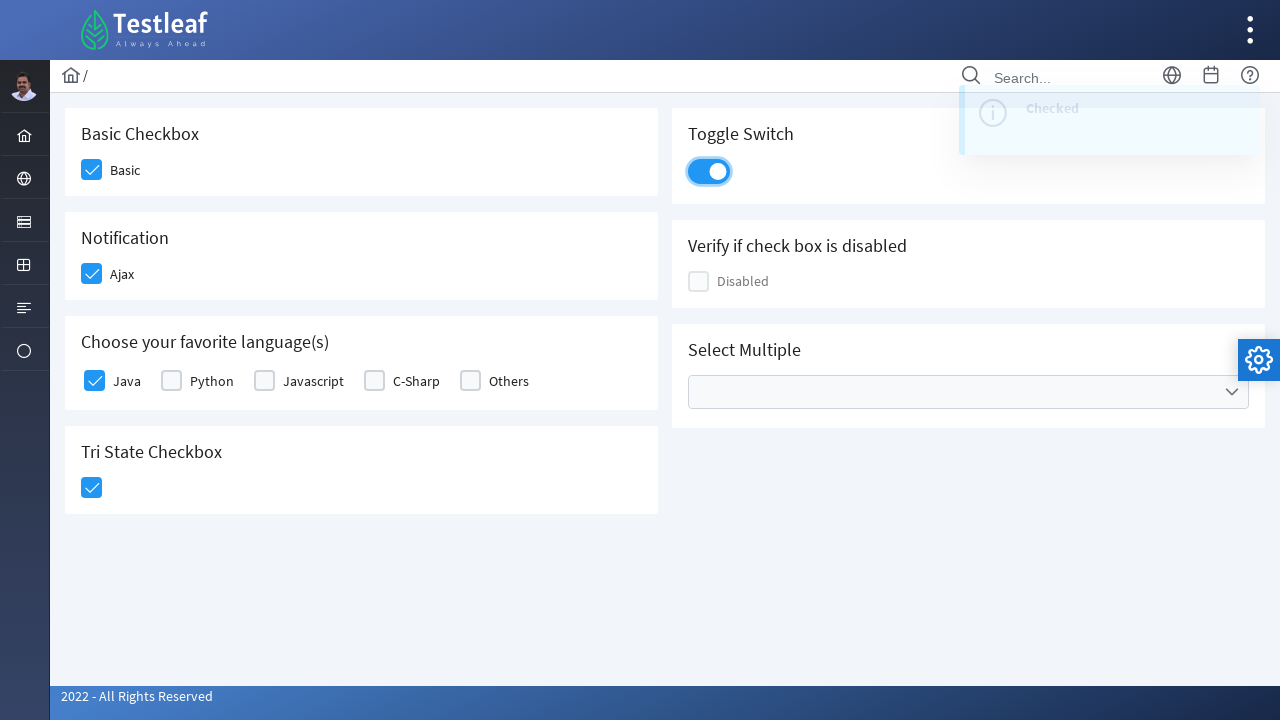

Verified disabled checkbox exists
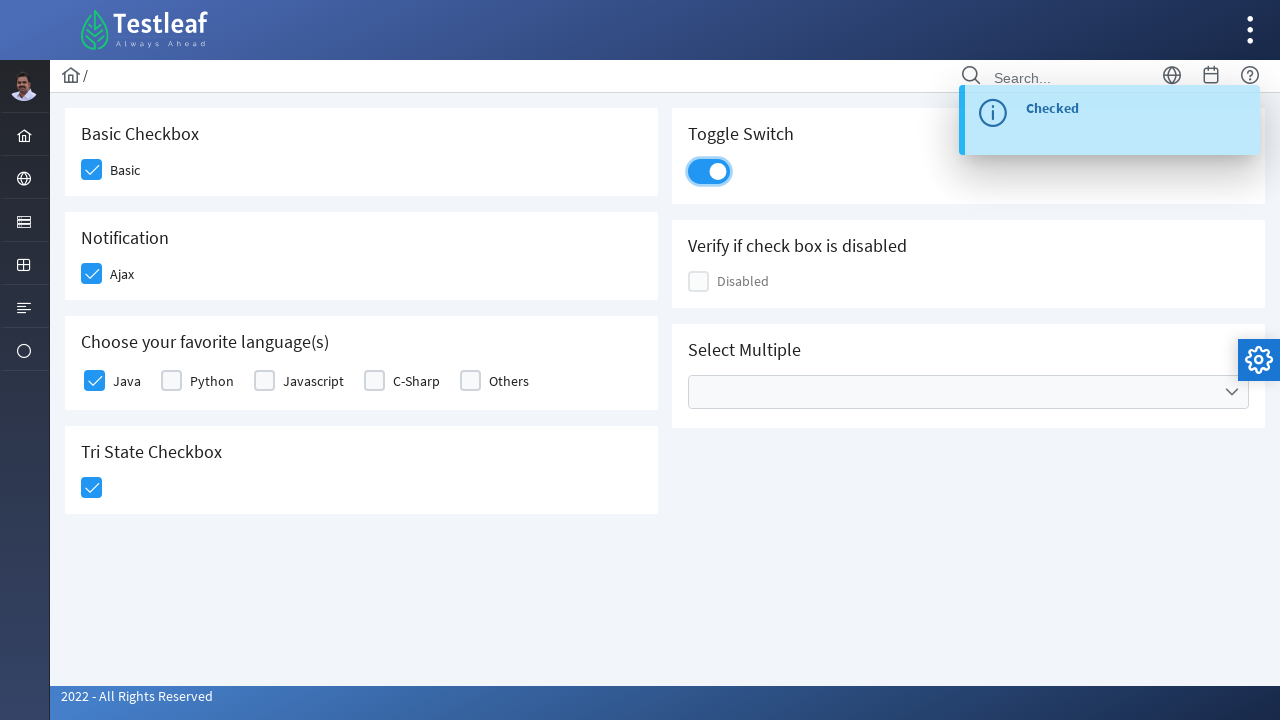

Clicked the multi-select dropdown at (968, 392) on xpath=//div[@role='combobox']
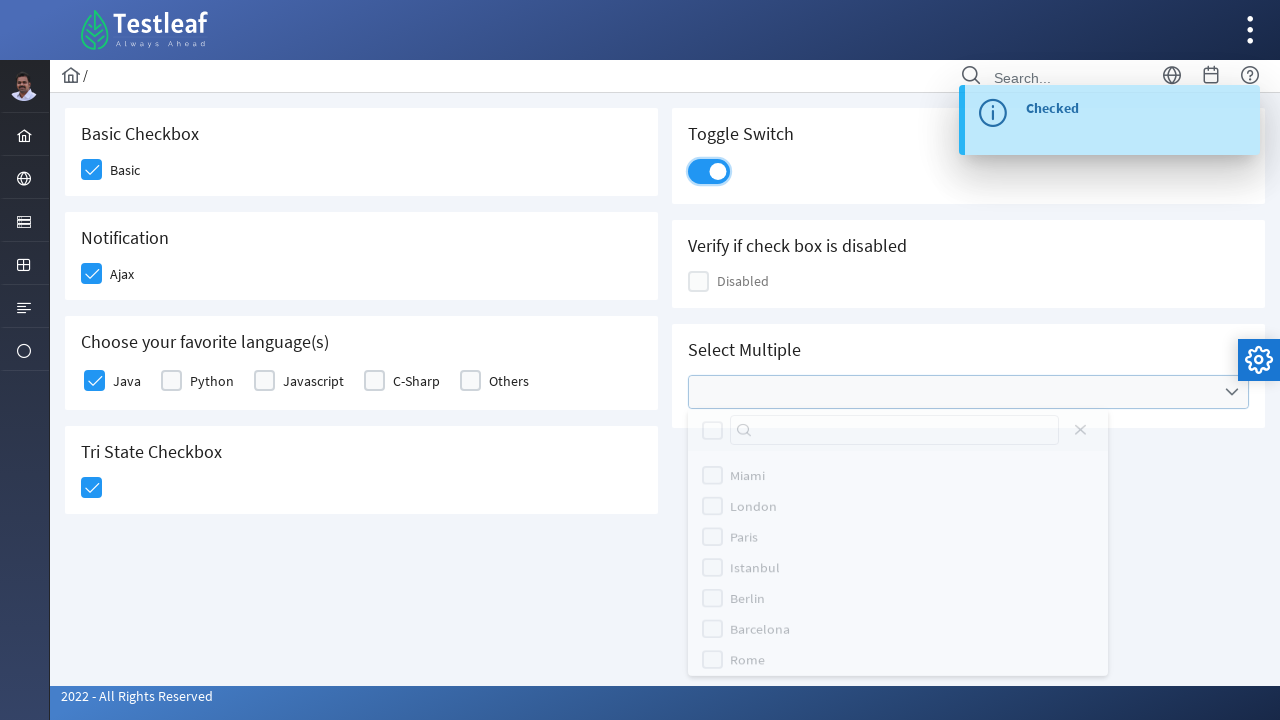

Clicked the select all checkbox in the dropdown at (712, 433) on xpath=//div[contains(@class,'ui-widget-header ui-corner-all ui-selectcheckboxmen
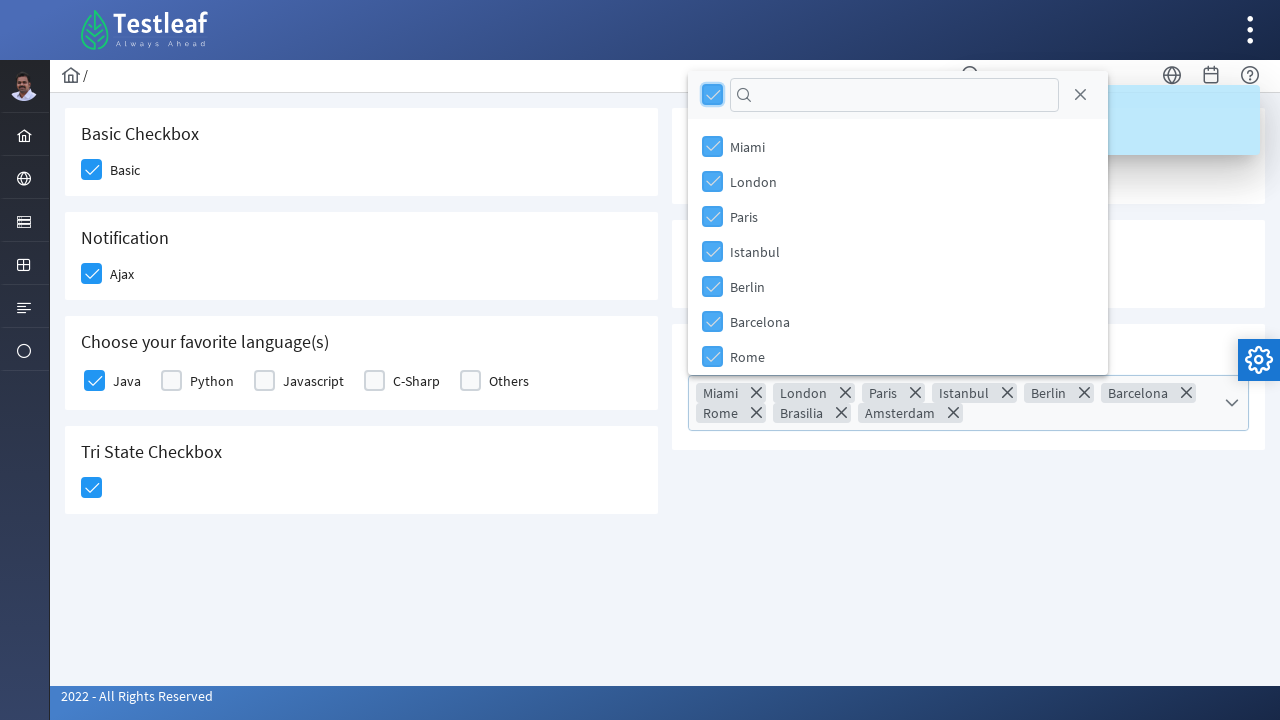

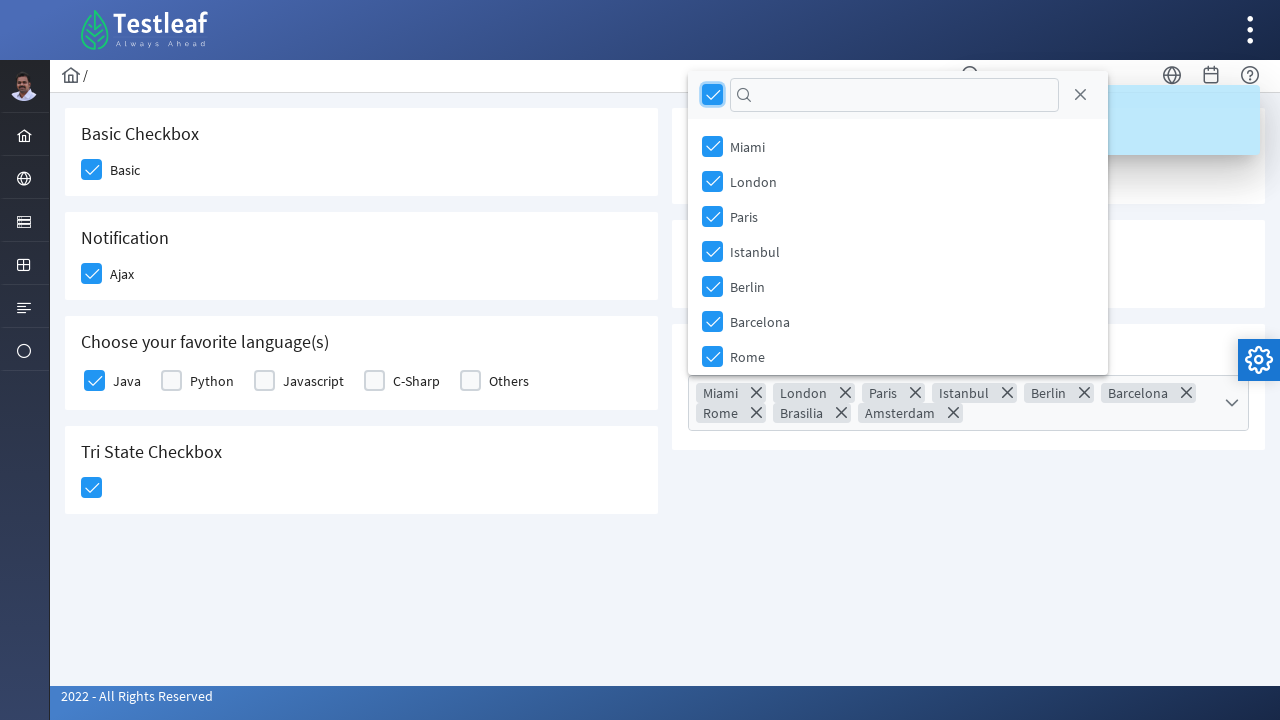